Tests dropdown selection functionality on a contact form by selecting a country from the dropdown menu

Starting URL: http://qtpselenium.com/home/contact_trainer

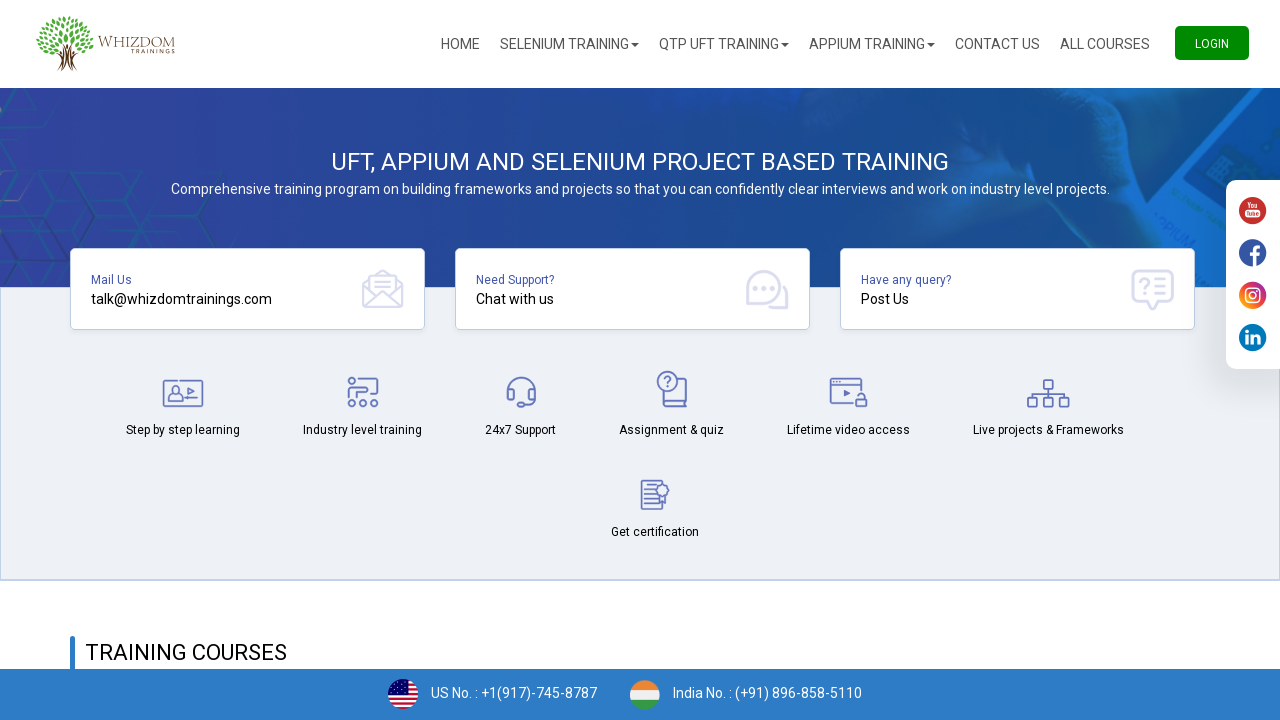

Selected 'India' from the country dropdown menu on select[name='country_id']
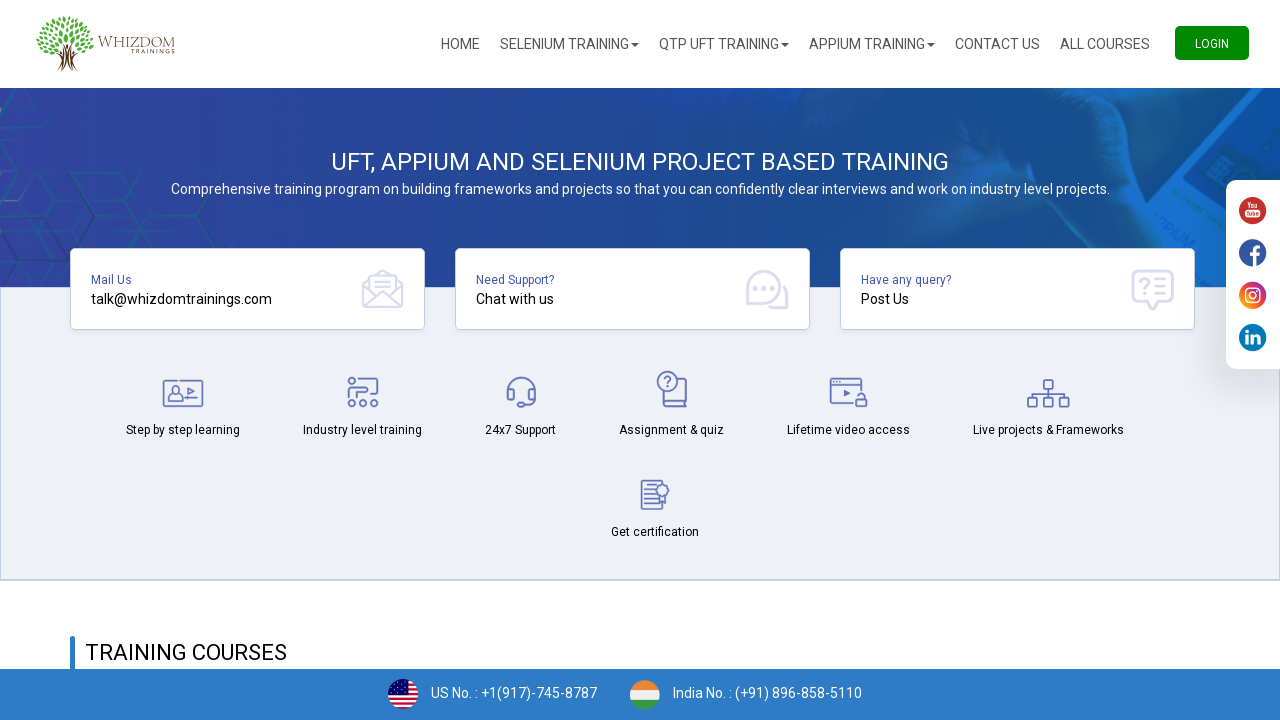

Retrieved selected country dropdown value to verify selection
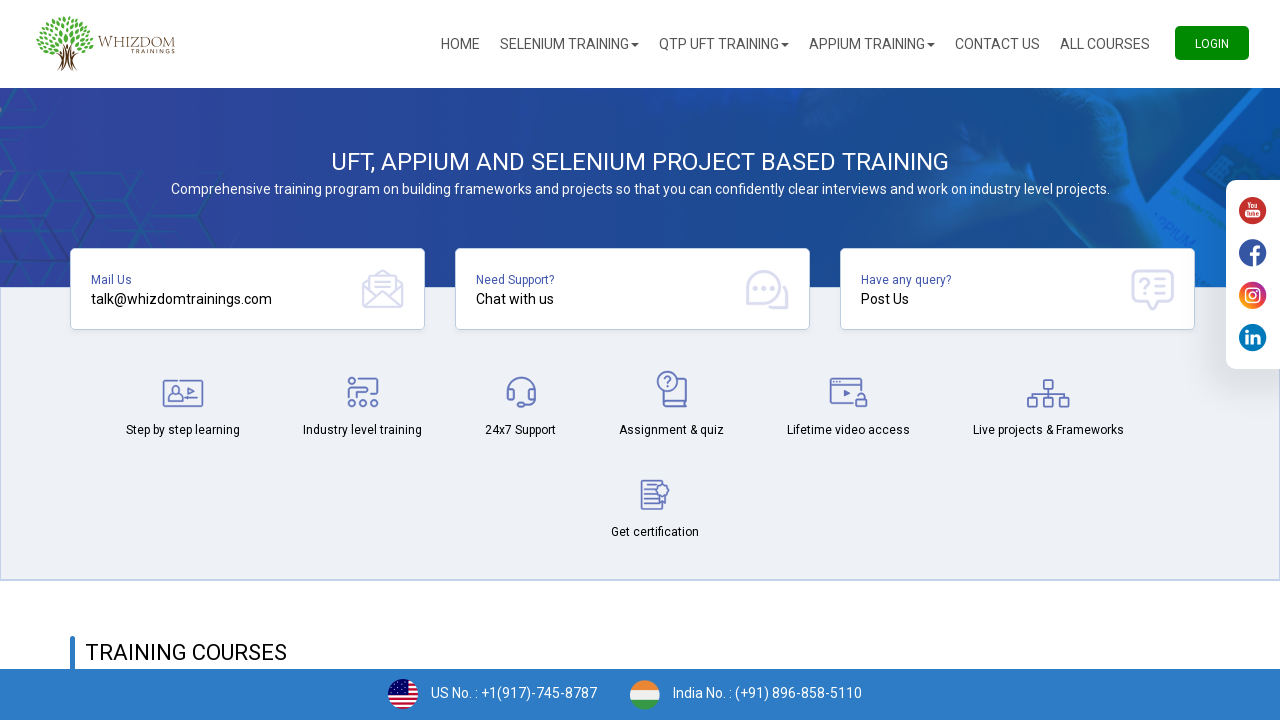

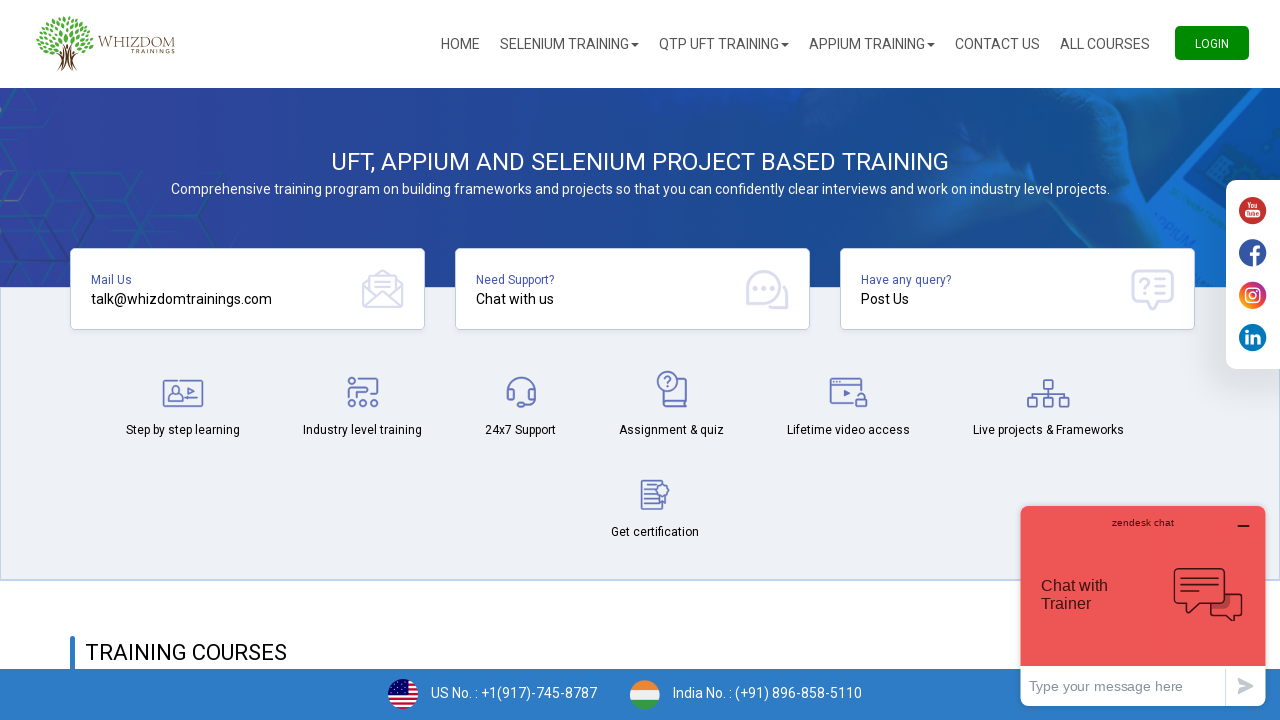